Navigates to the homepage and clicks on the JavaScript Alerts link

Starting URL: http://the-internet.herokuapp.com/

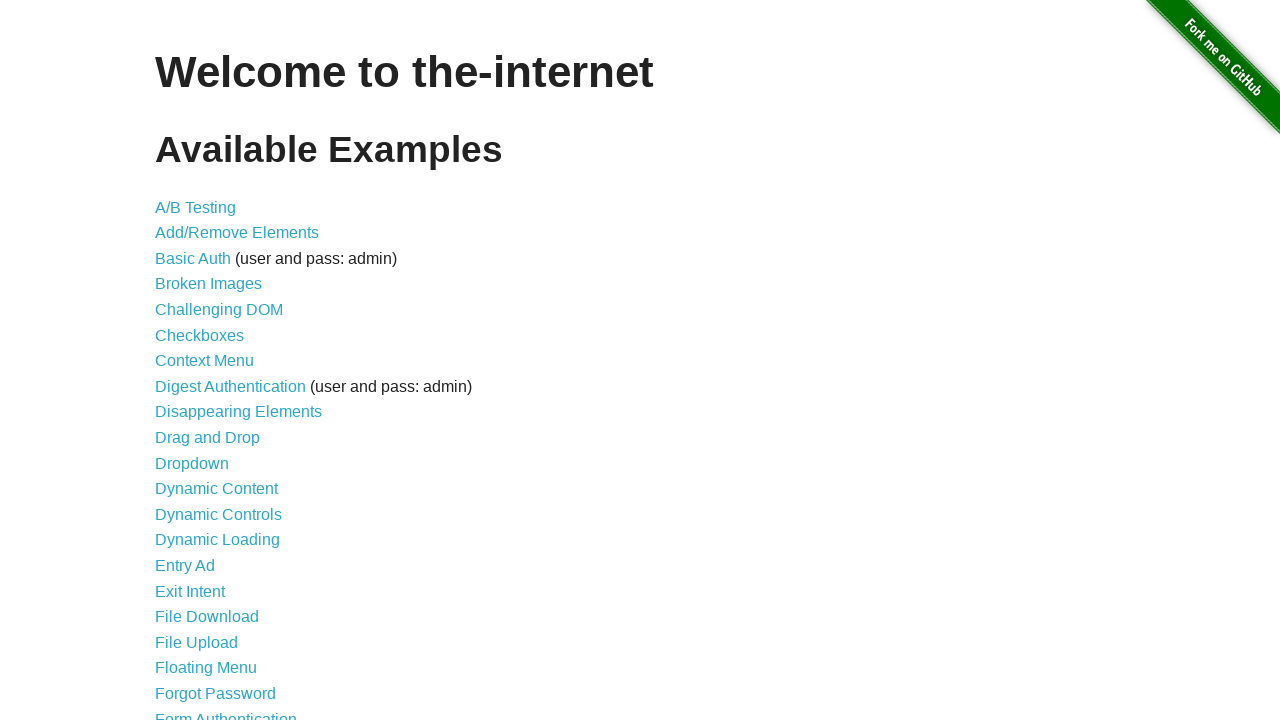

Navigated to the-internet.herokuapp.com homepage
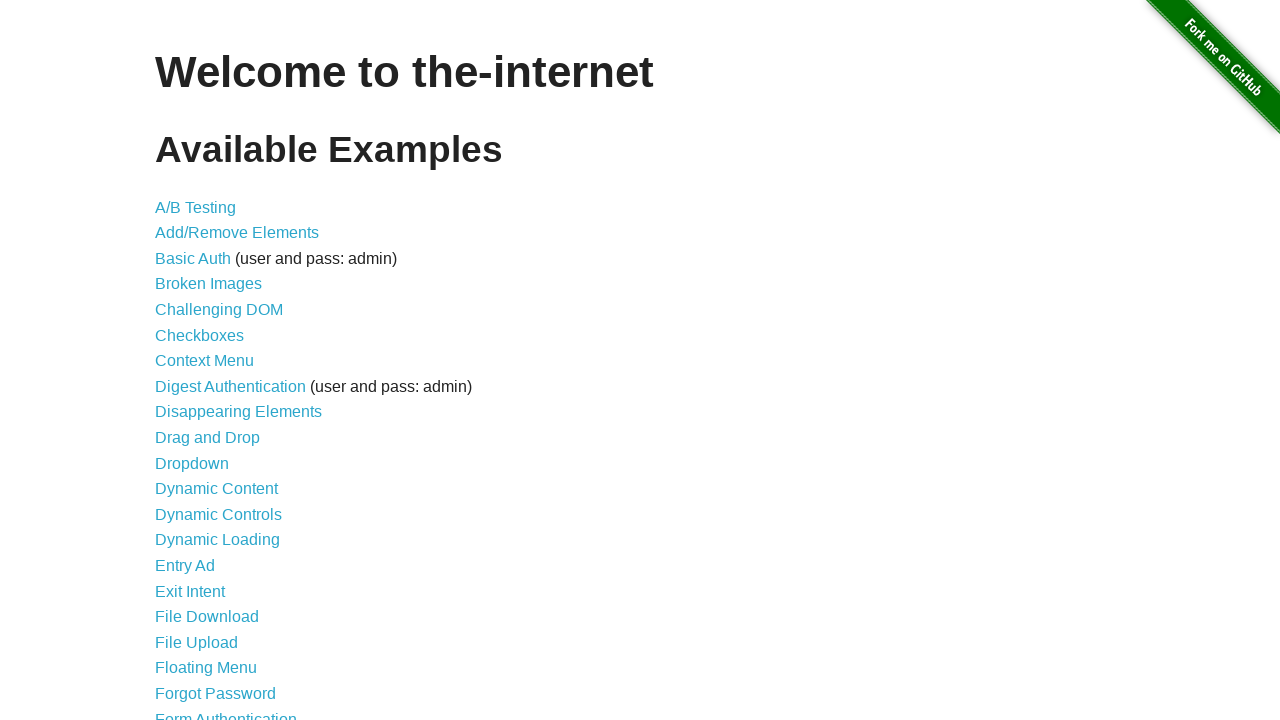

Clicked on the JavaScript Alerts link at (214, 361) on a[href='/javascript_alerts']
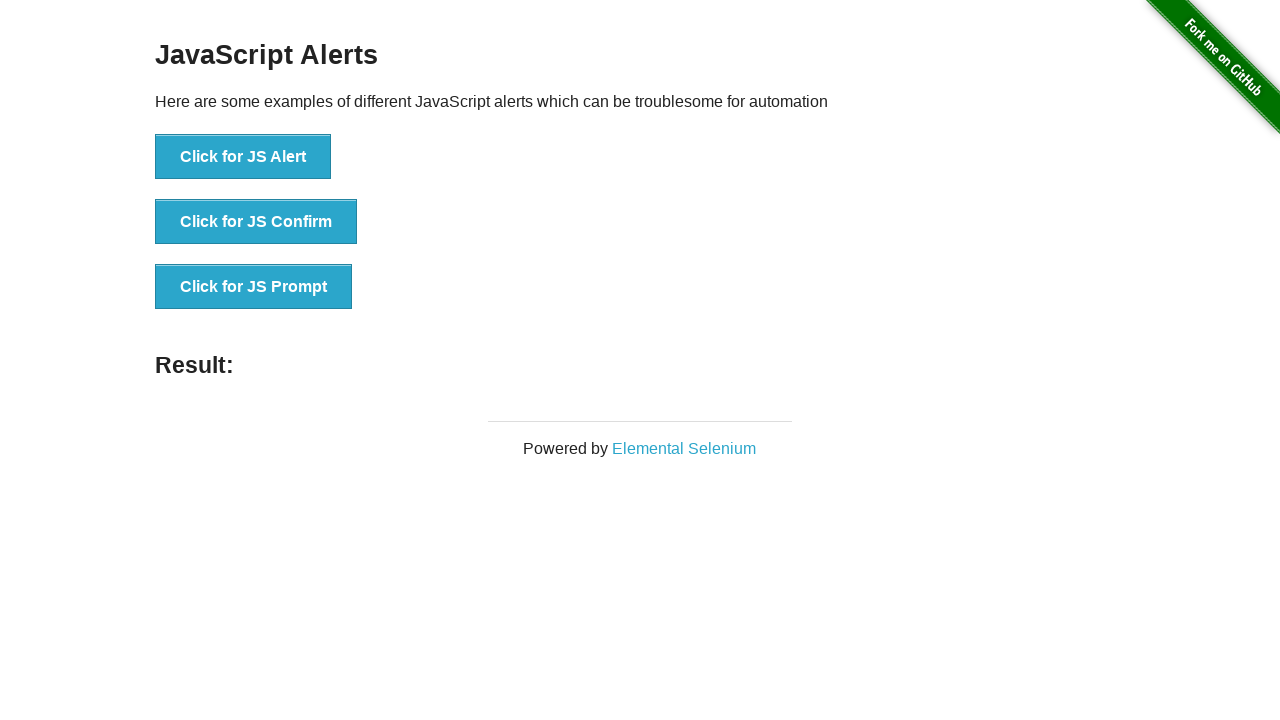

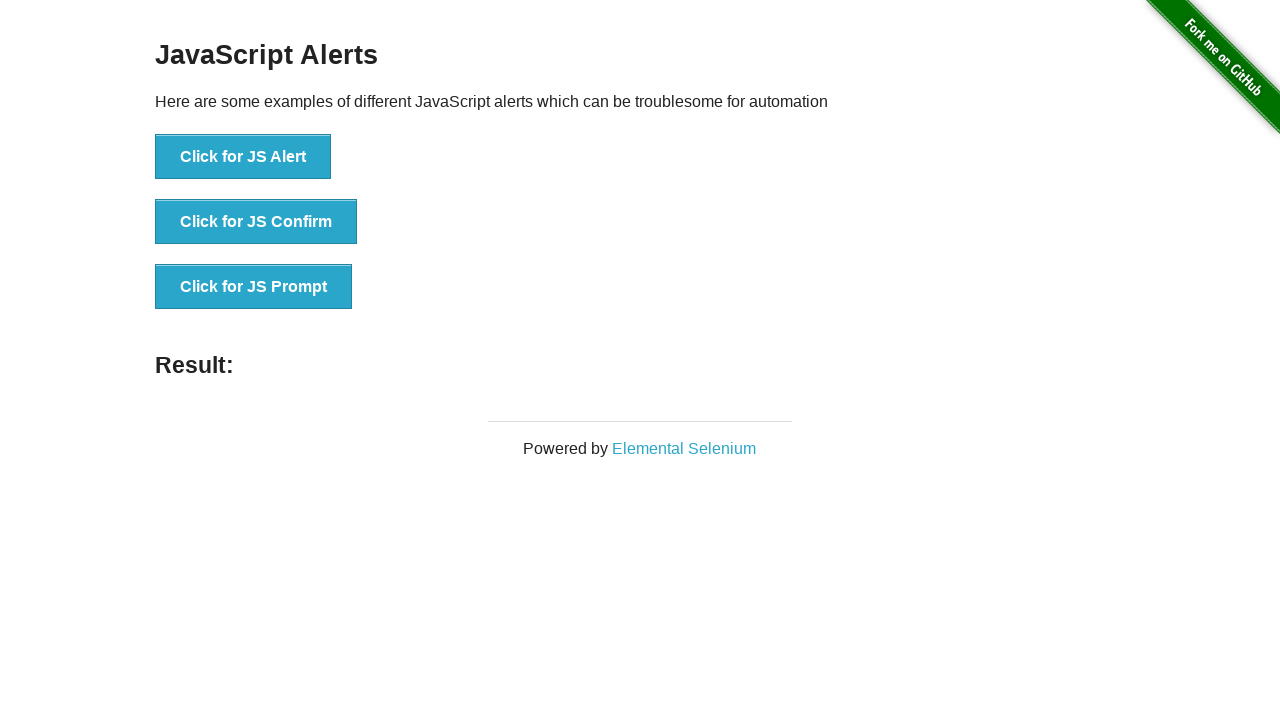